Tests the forgot password form submission by filling in an email address and clicking the submit button, then verifying the page response.

Starting URL: https://the-internet.herokuapp.com/forgot_password

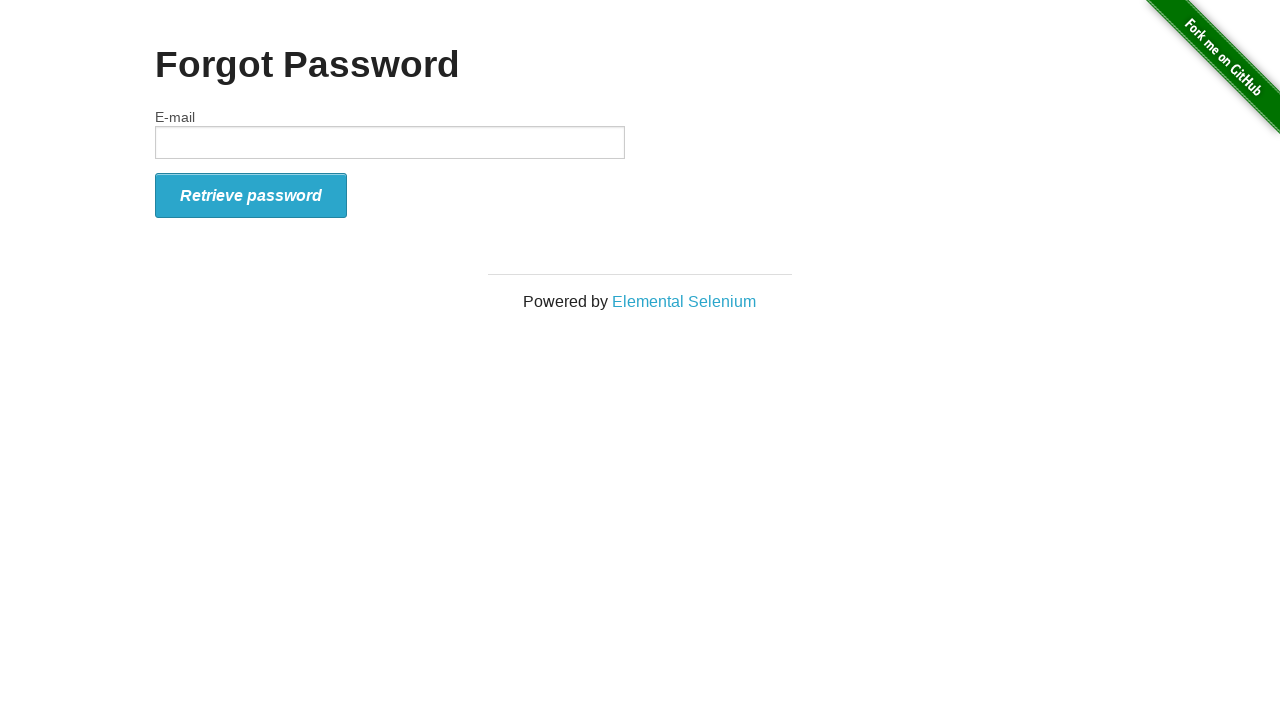

Filled email field with 'testuser2024@example.com' on #email
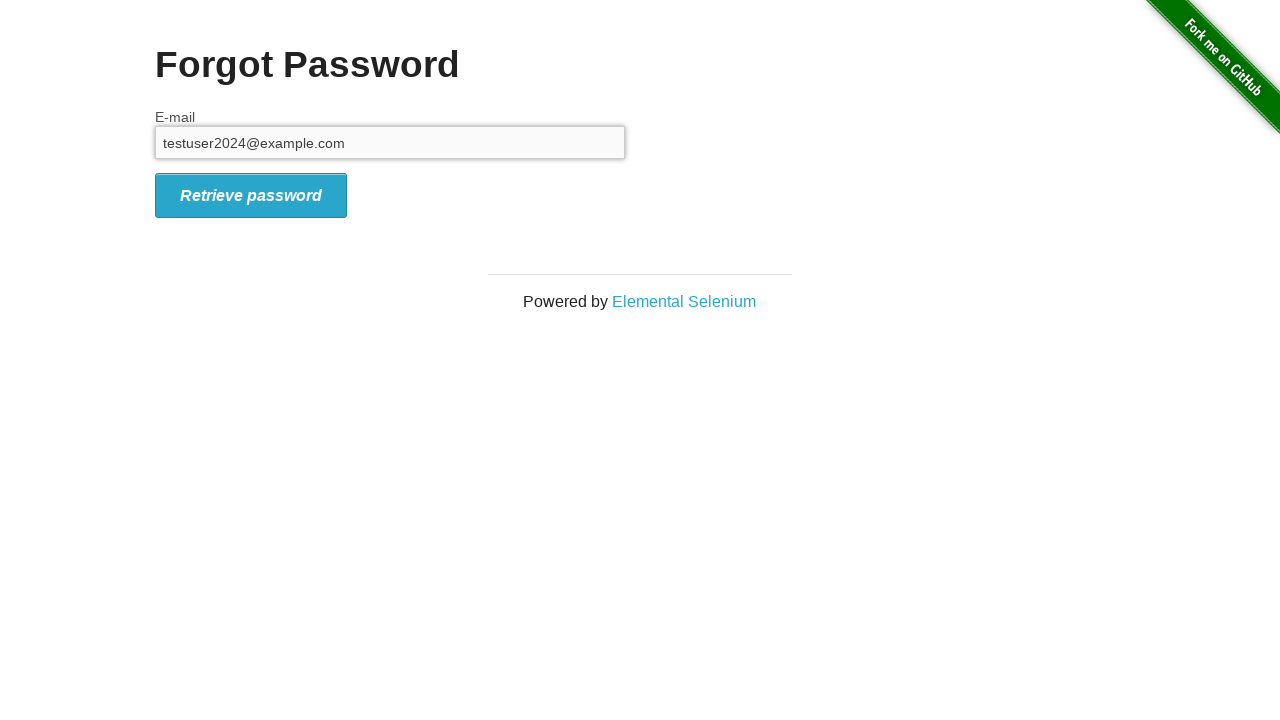

Clicked submit button to send forgot password form at (251, 195) on #form_submit
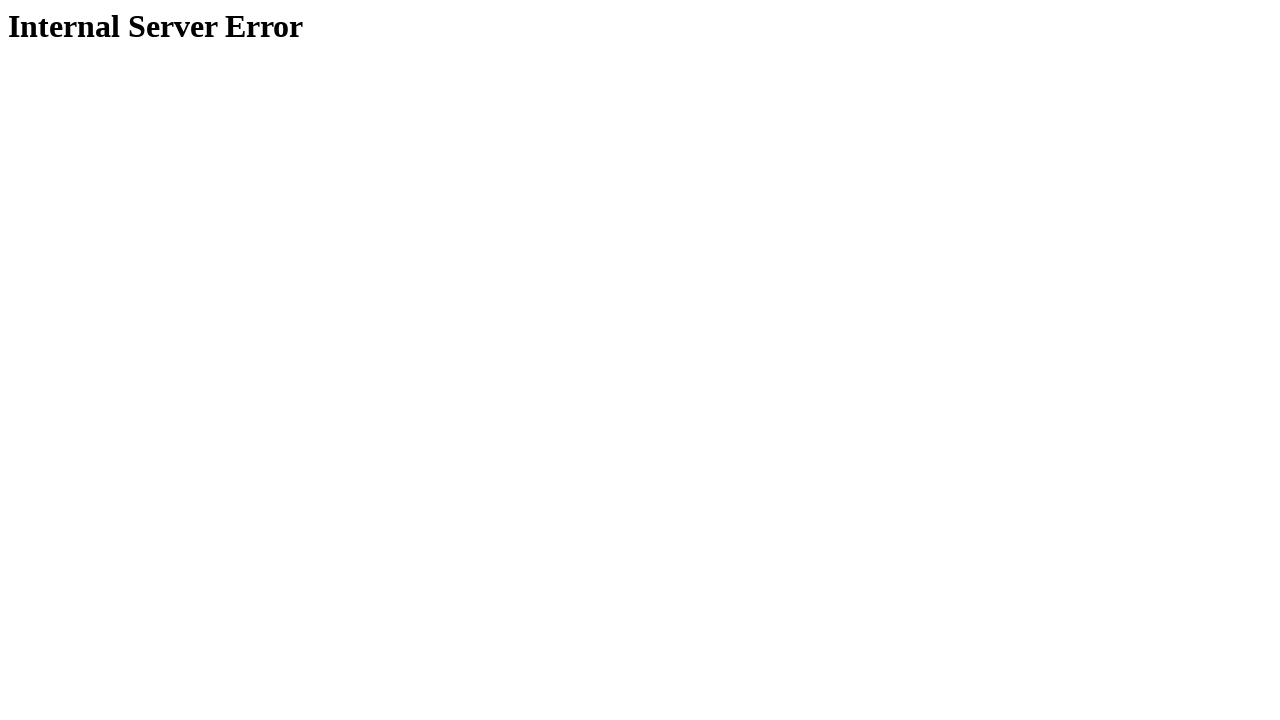

Page loaded with confirmation heading (h1)
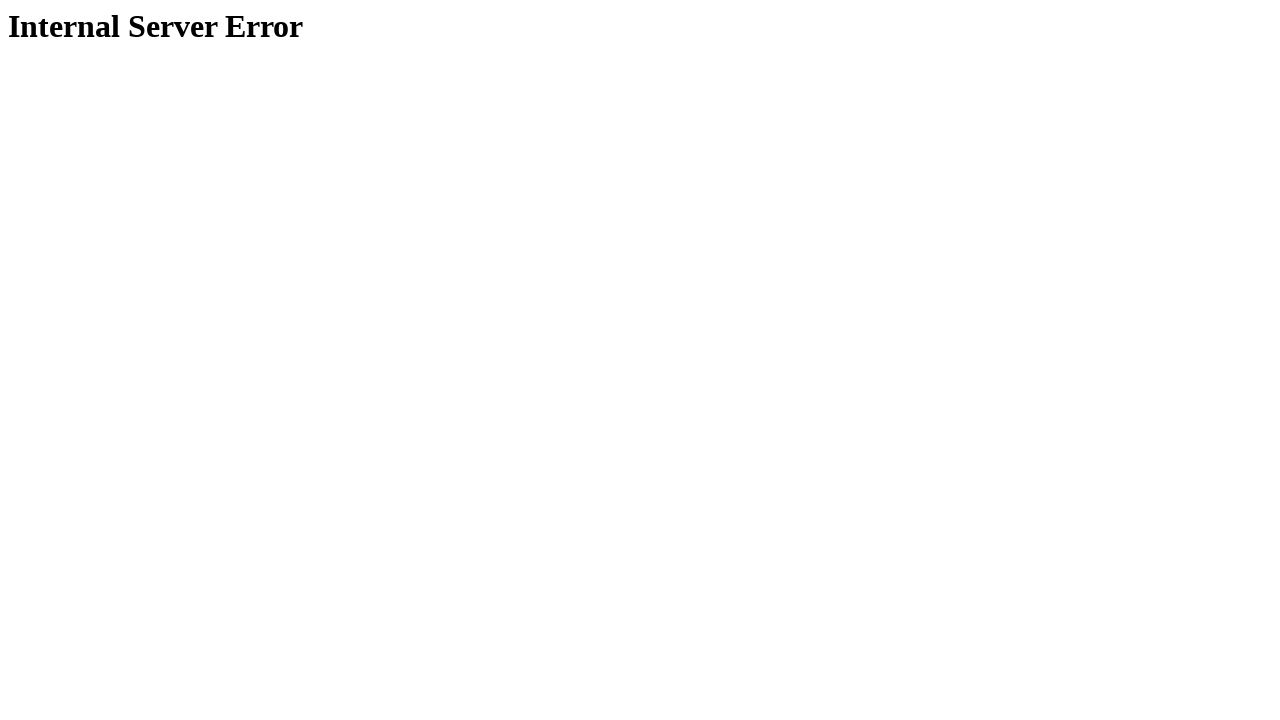

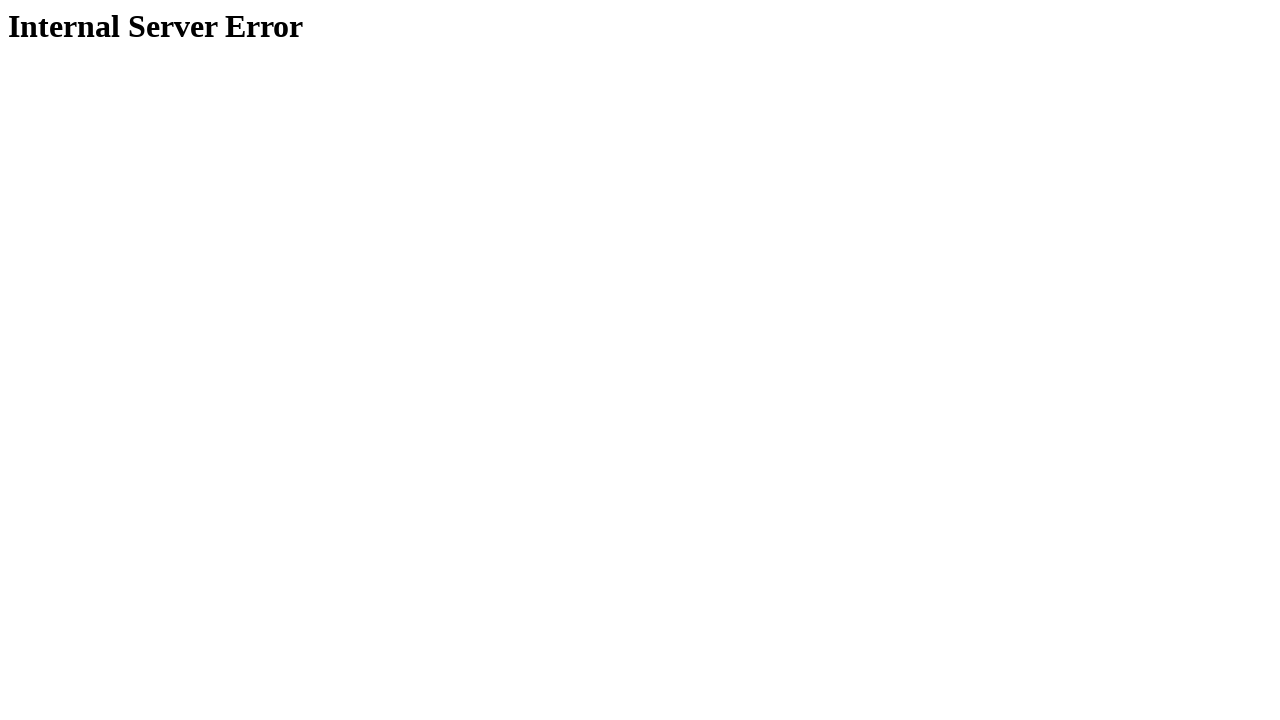